Tests a calculator application by entering two numbers (9 and 5), selecting the multiplication operator, clicking the calculate button, and verifying the result appears.

Starting URL: https://juliemr.github.io/protractor-demo/

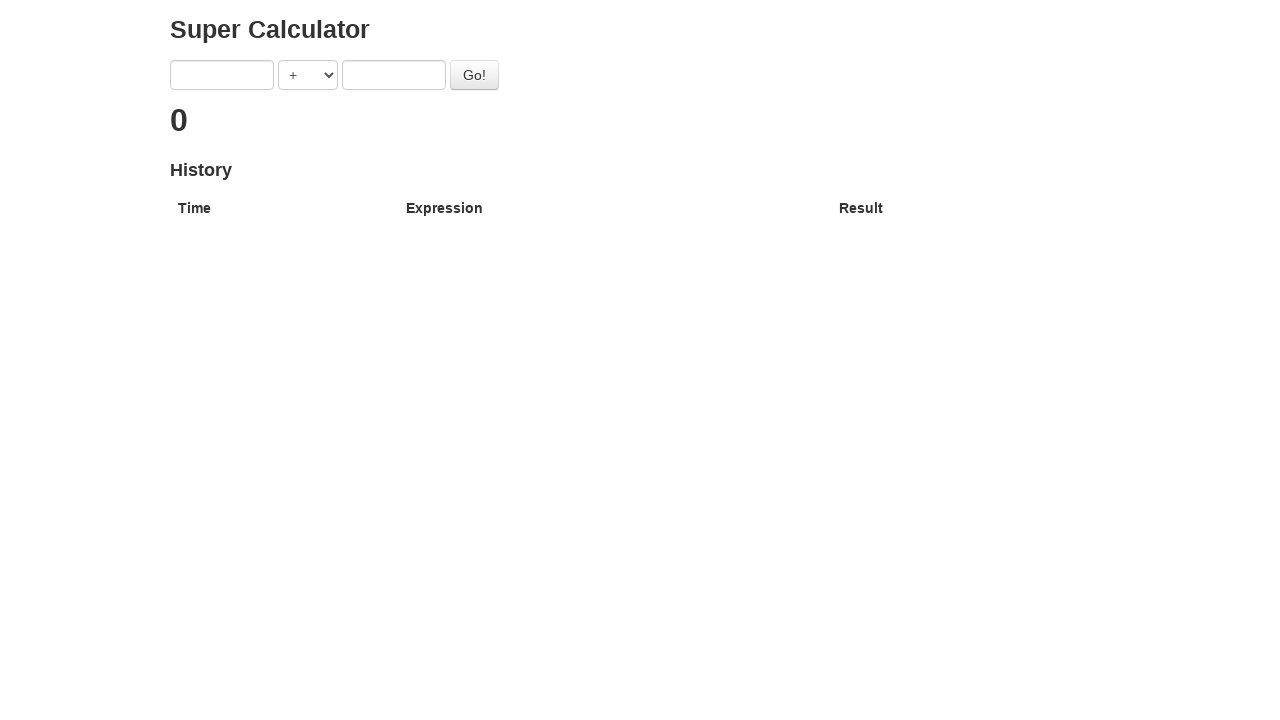

Entered first number: 9 on [ng-model='first']
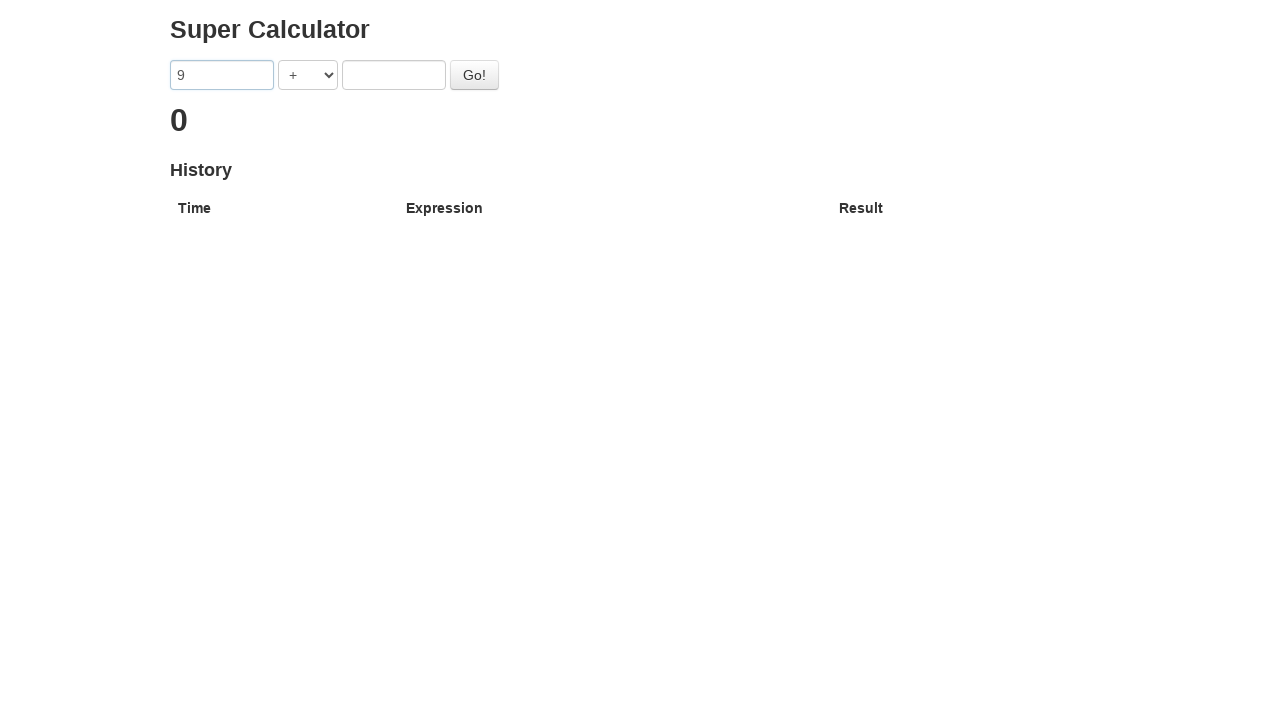

Entered second number: 5 on [ng-model='second']
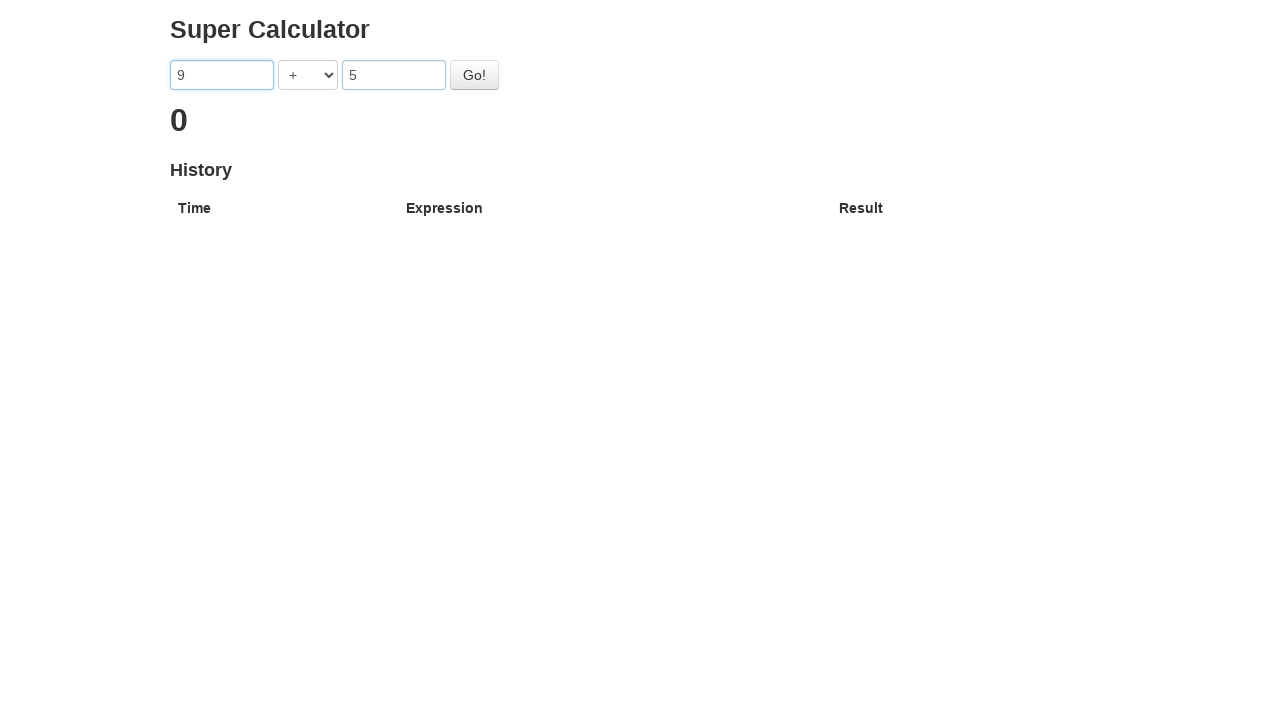

Selected multiplication operator (*) on [ng-model='operator']
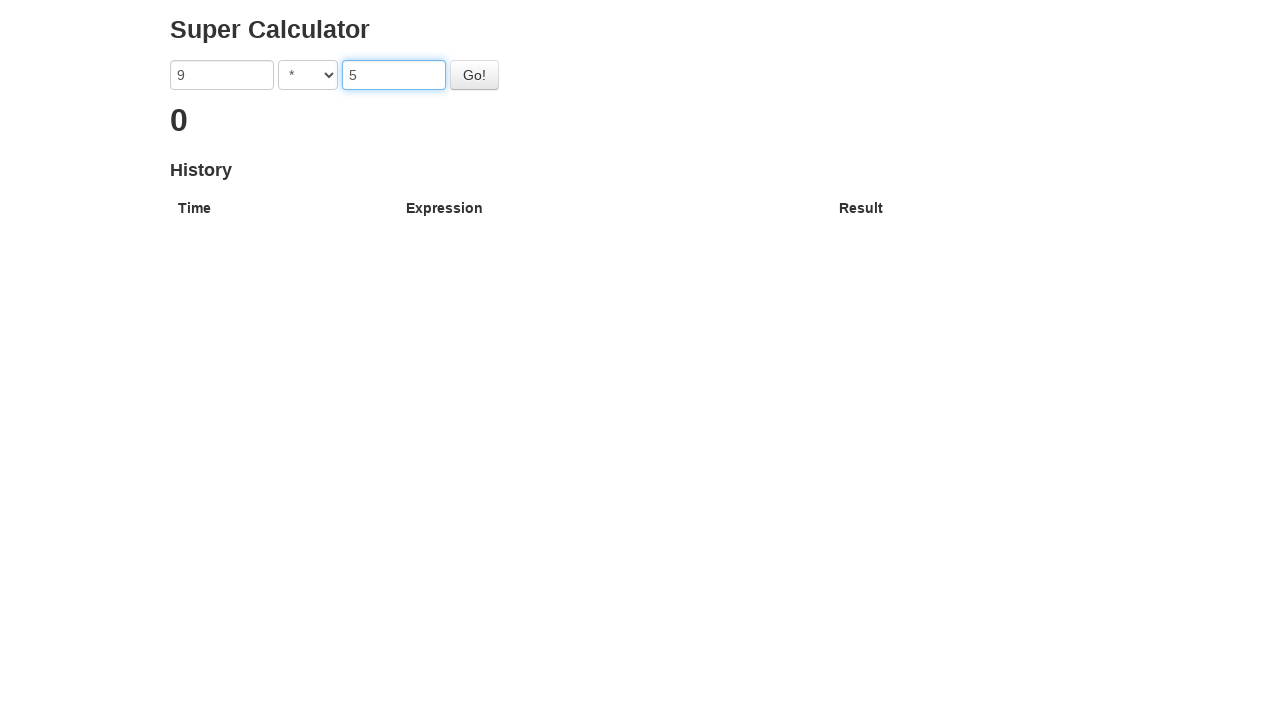

Clicked the Go button to calculate at (474, 75) on #gobutton
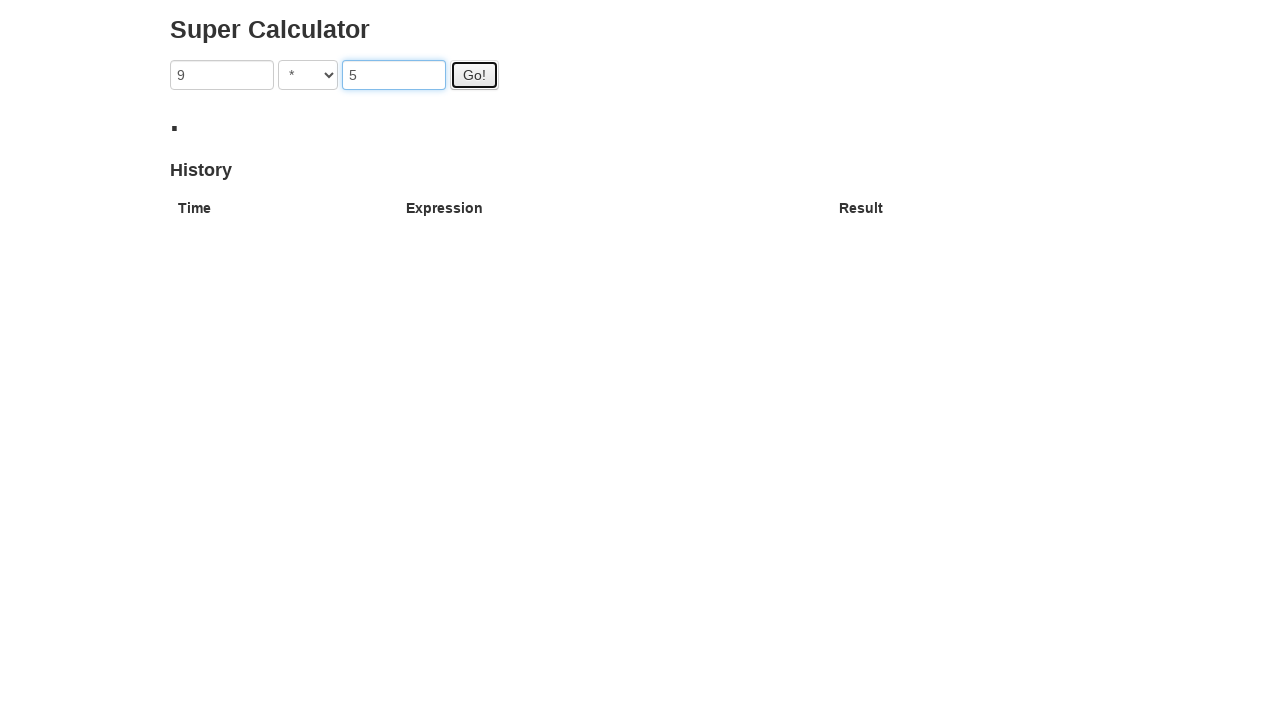

Result appeared on the page
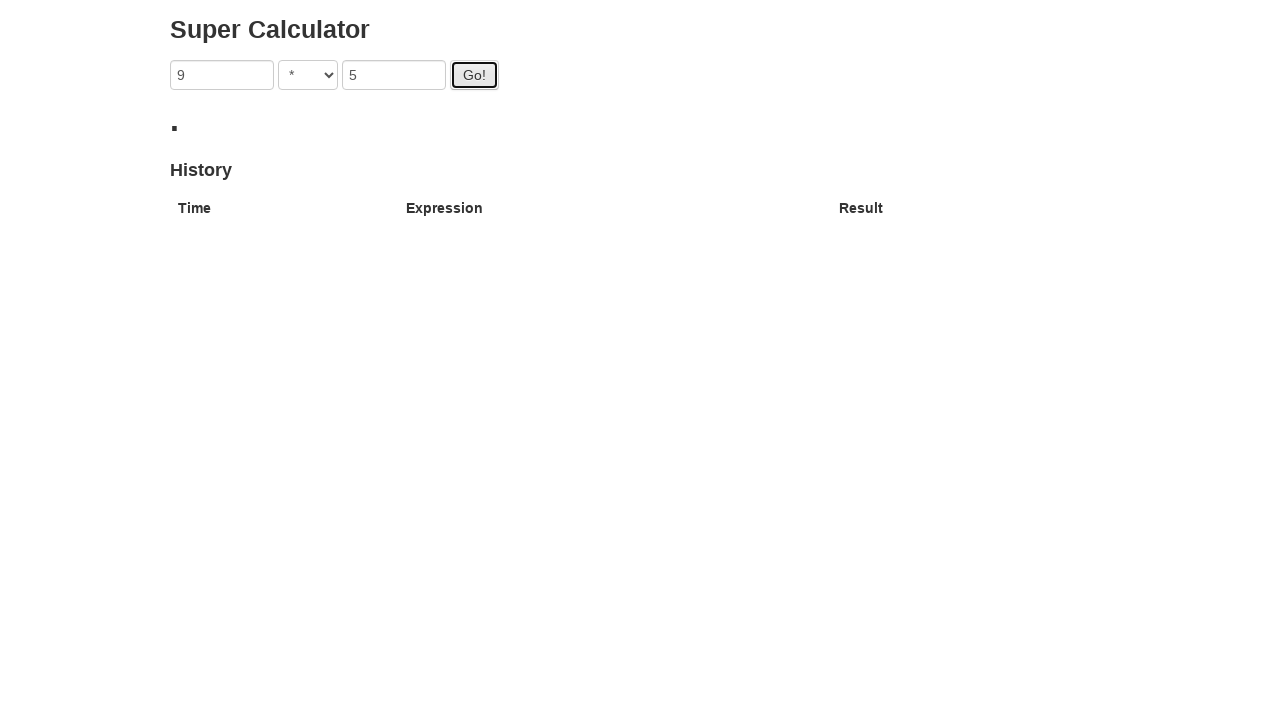

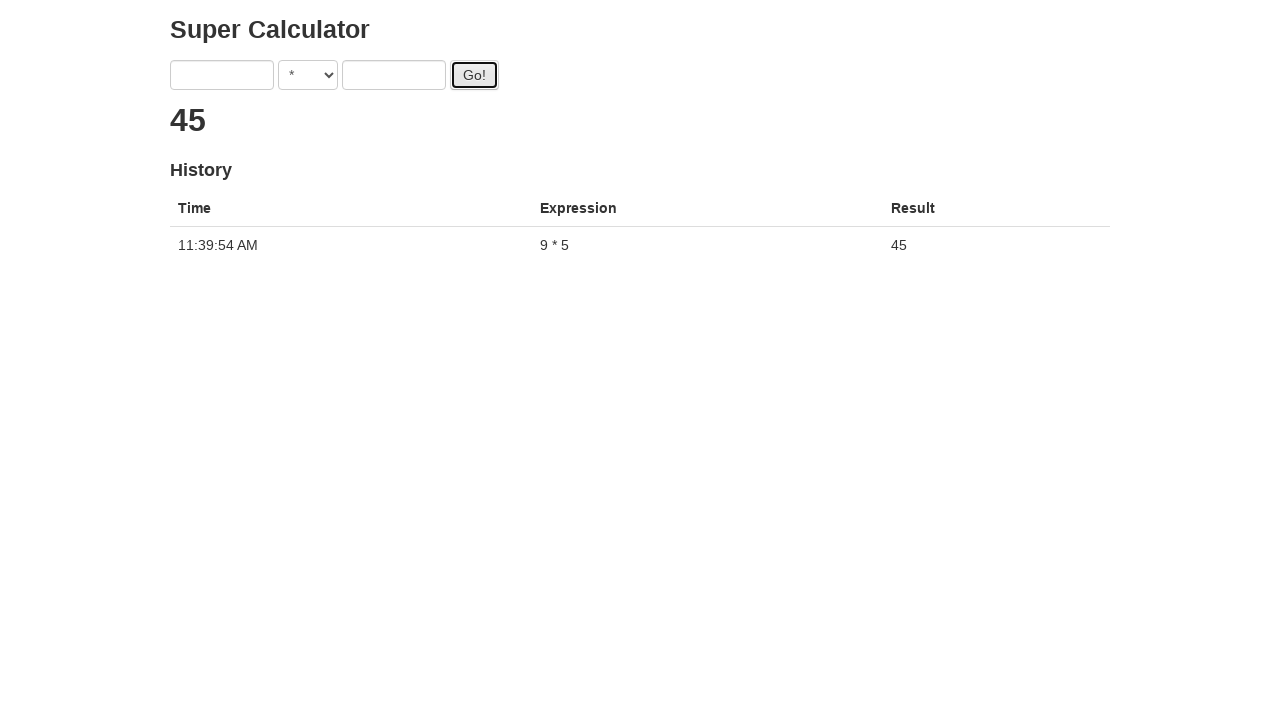